Tests selecting Florida by visible text via JavaScript, then clicking the dropdown to visually verify the highlighted option matches, and confirming the final selection.

Starting URL: https://select2.github.io/examples.html

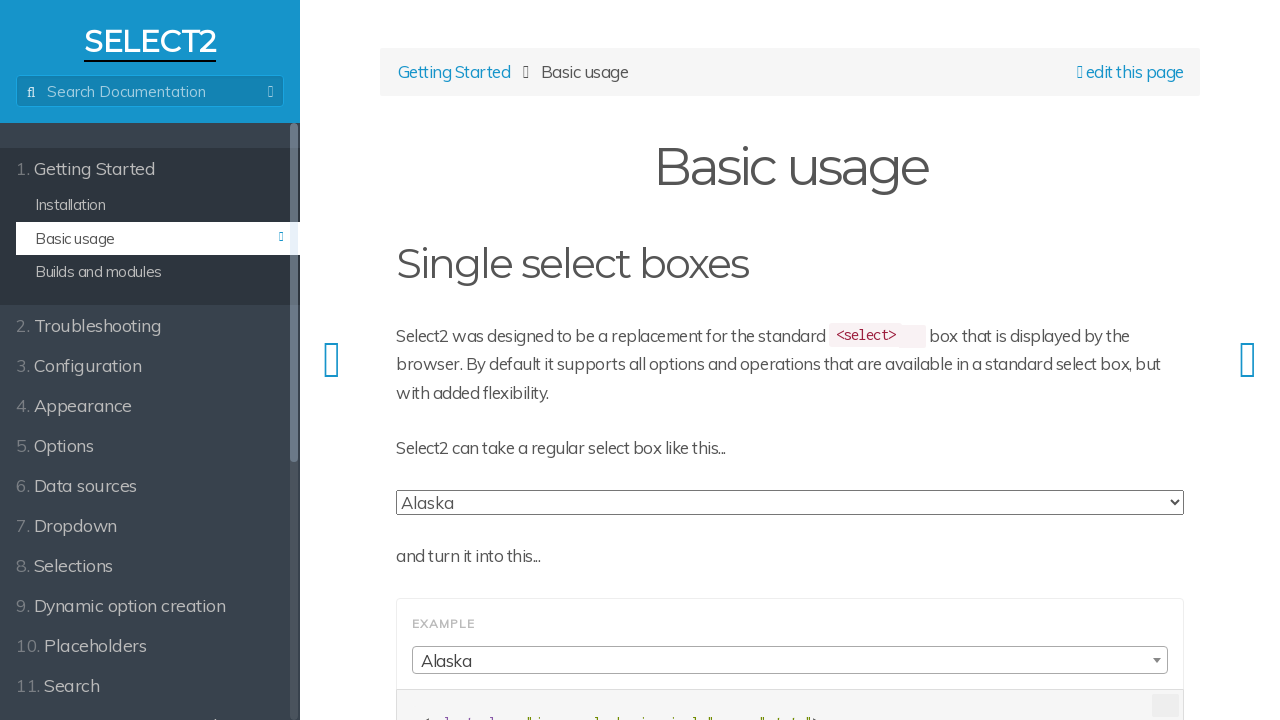

Waited for select element to be visible
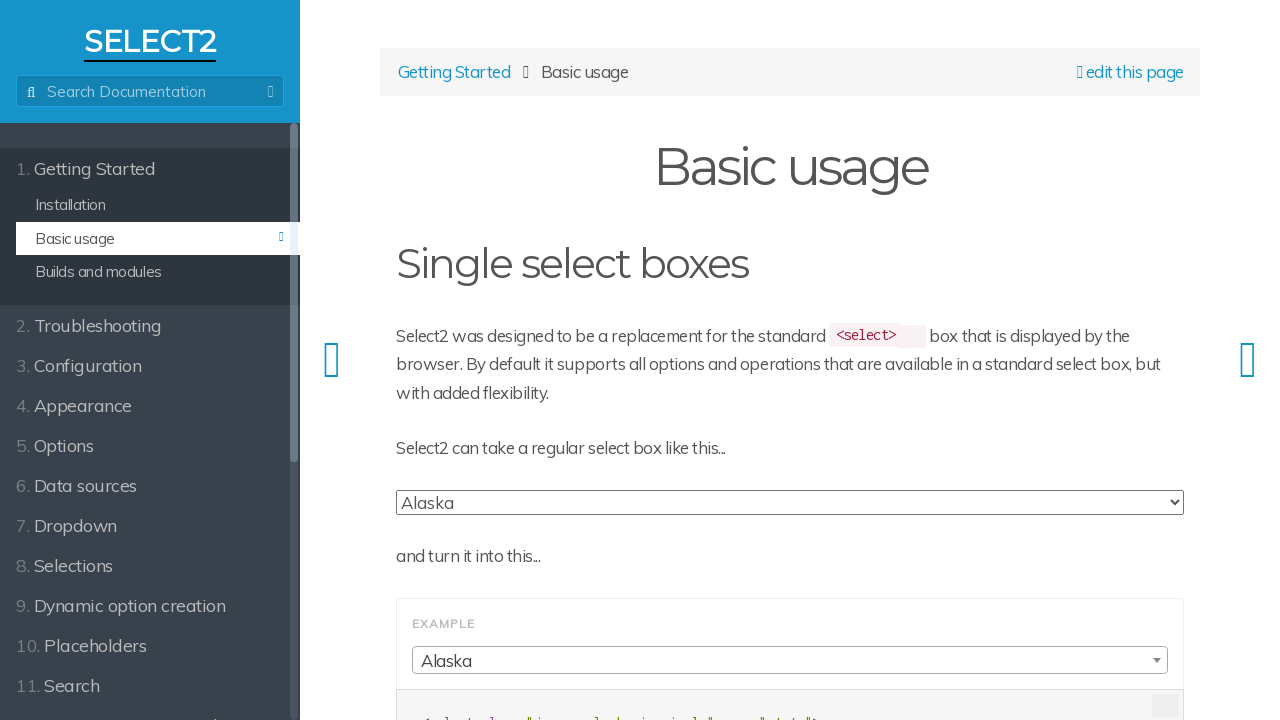

Selected Florida by visible text using JavaScript
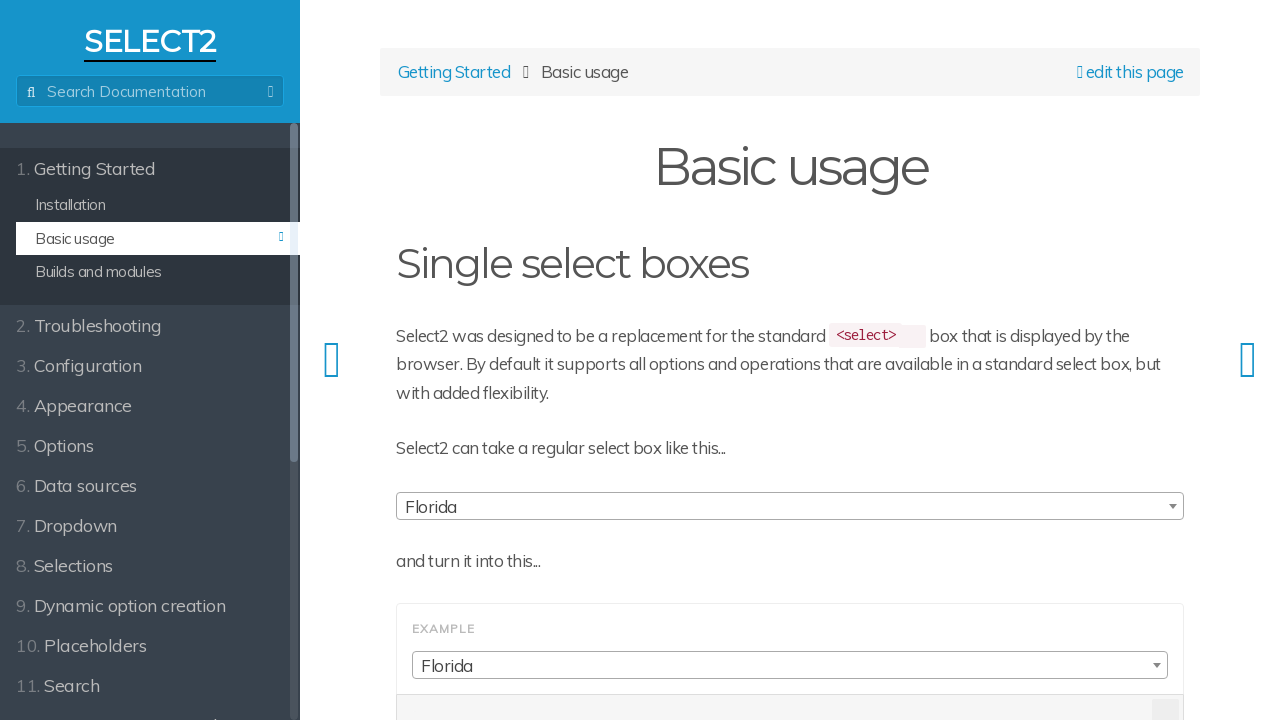

Clicked the dropdown arrow to open options at (1173, 506) on span.select2-selection__arrow
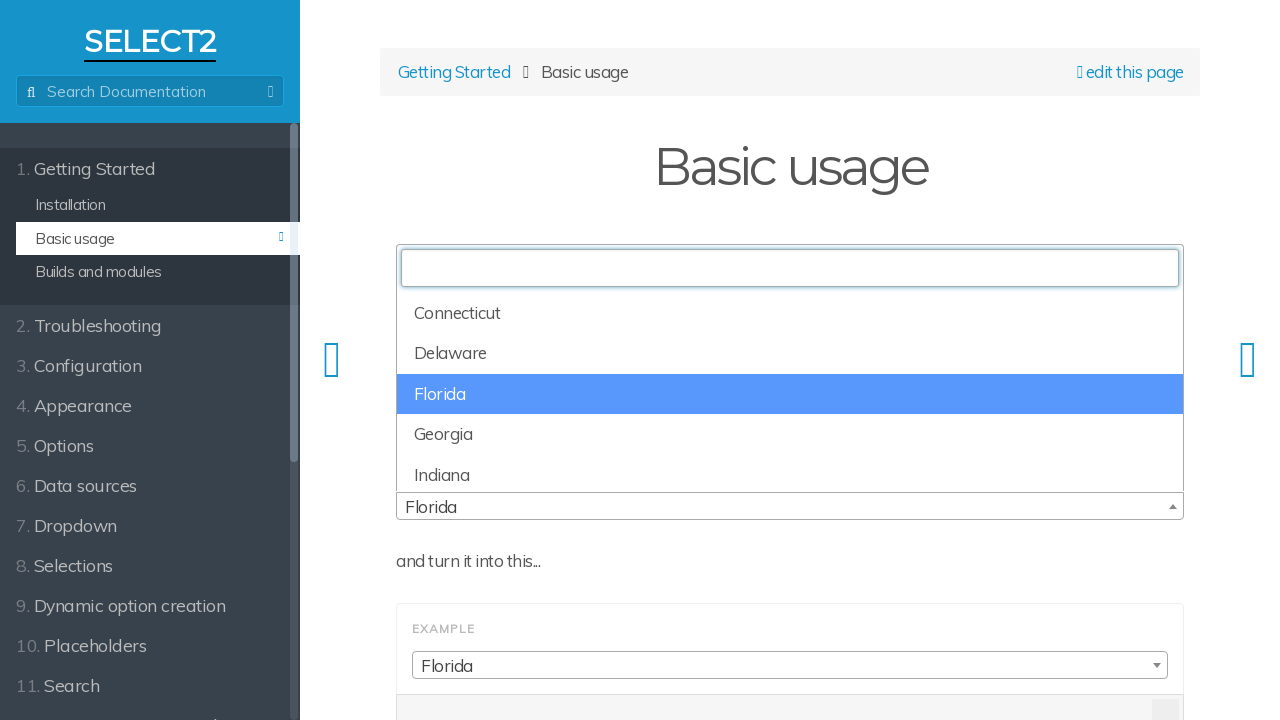

Waited for results dropdown to appear
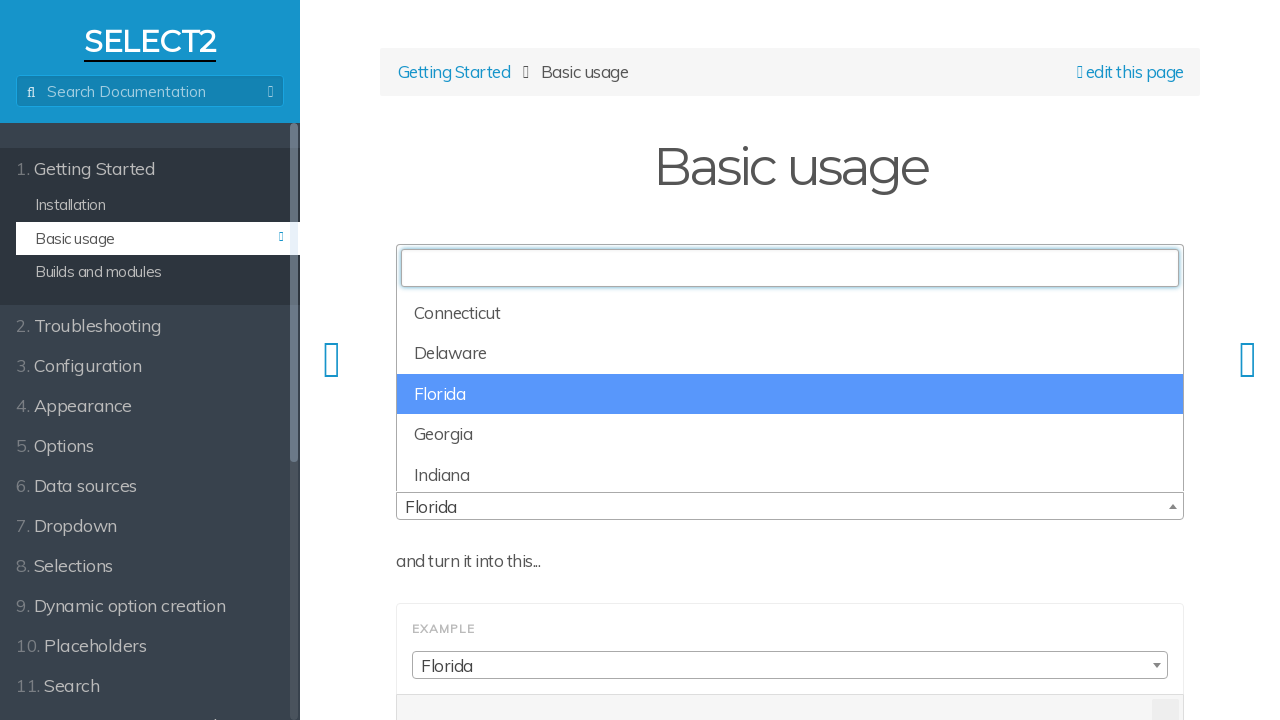

Clicked the highlighted option to confirm selection at (790, 394) on li.select2-results__option--highlighted
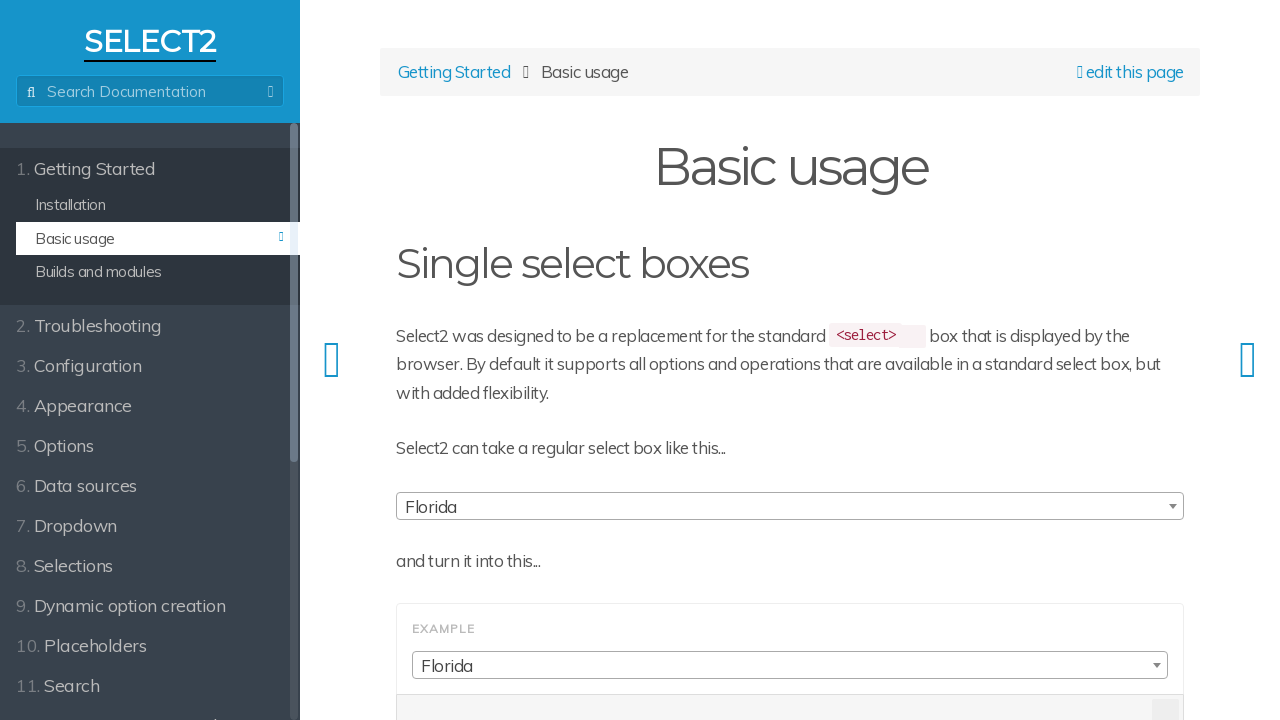

Waited for selection to be rendered
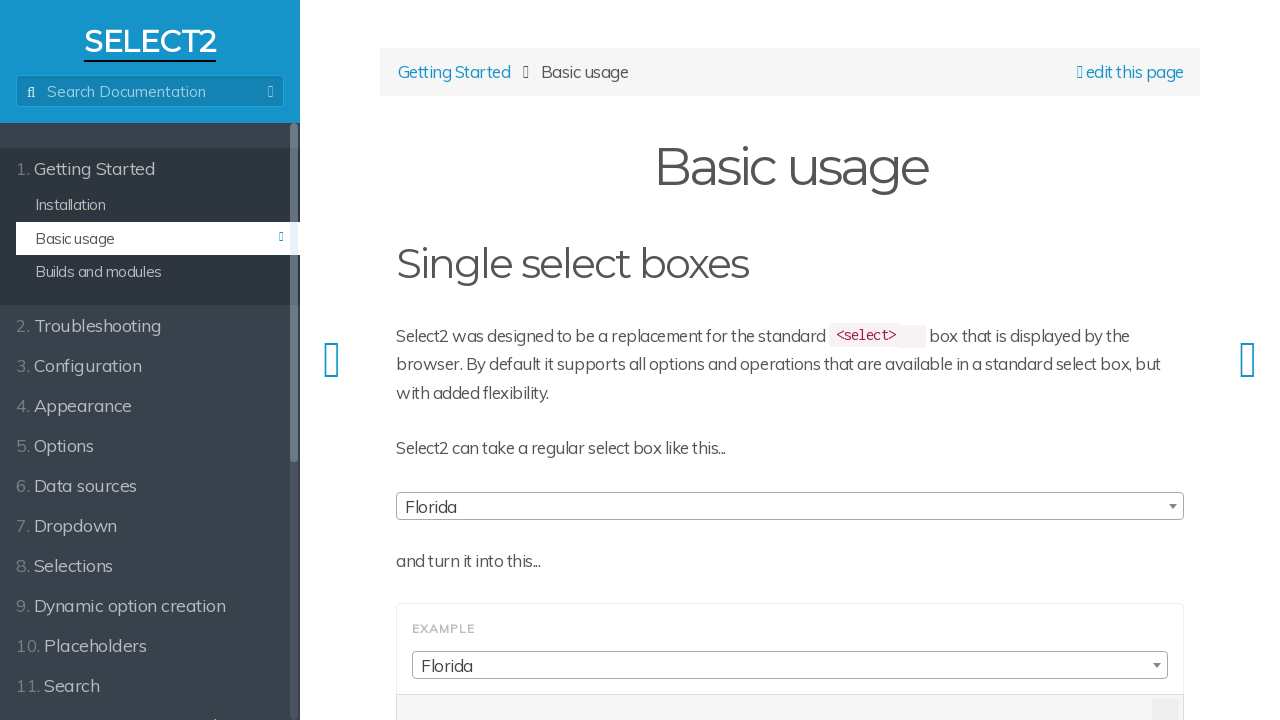

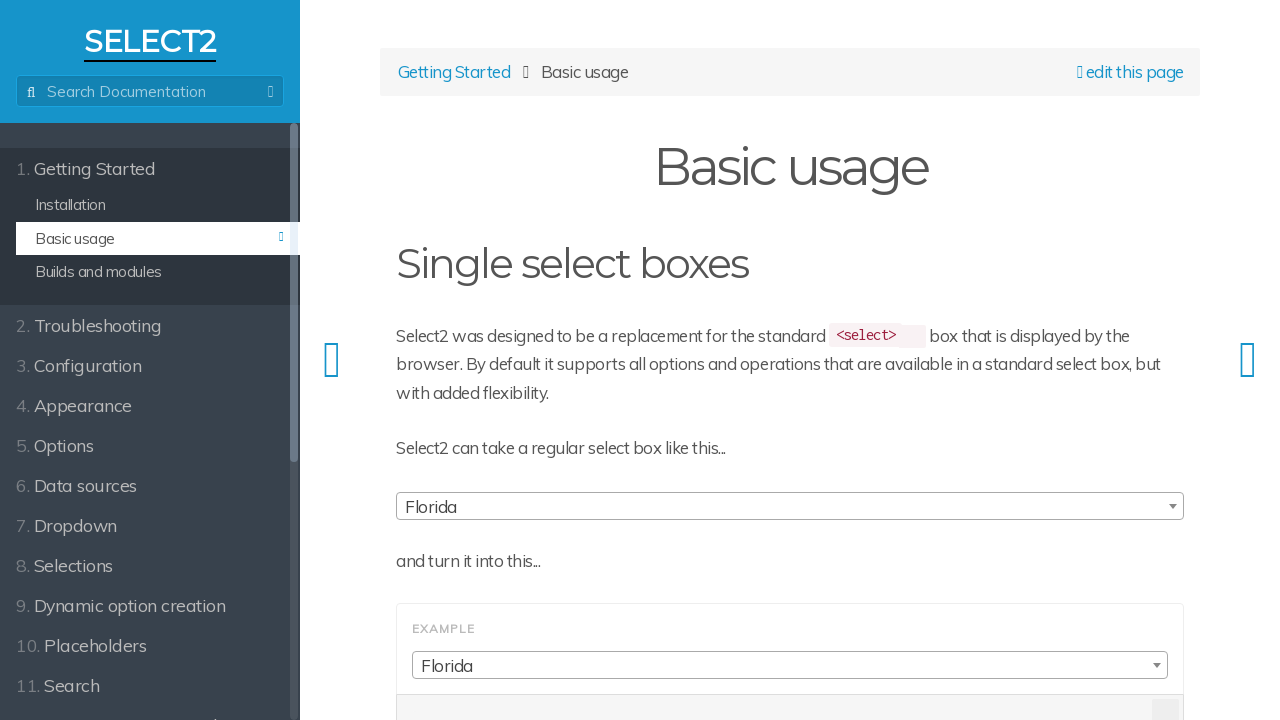